Tests a laminate flooring calculator by filling in room dimensions, laminate panel dimensions, packaging info, price, and other parameters, then clicking calculate and verifying the results.

Starting URL: https://masterskayapola.ru/kalkulyator/laminata.html

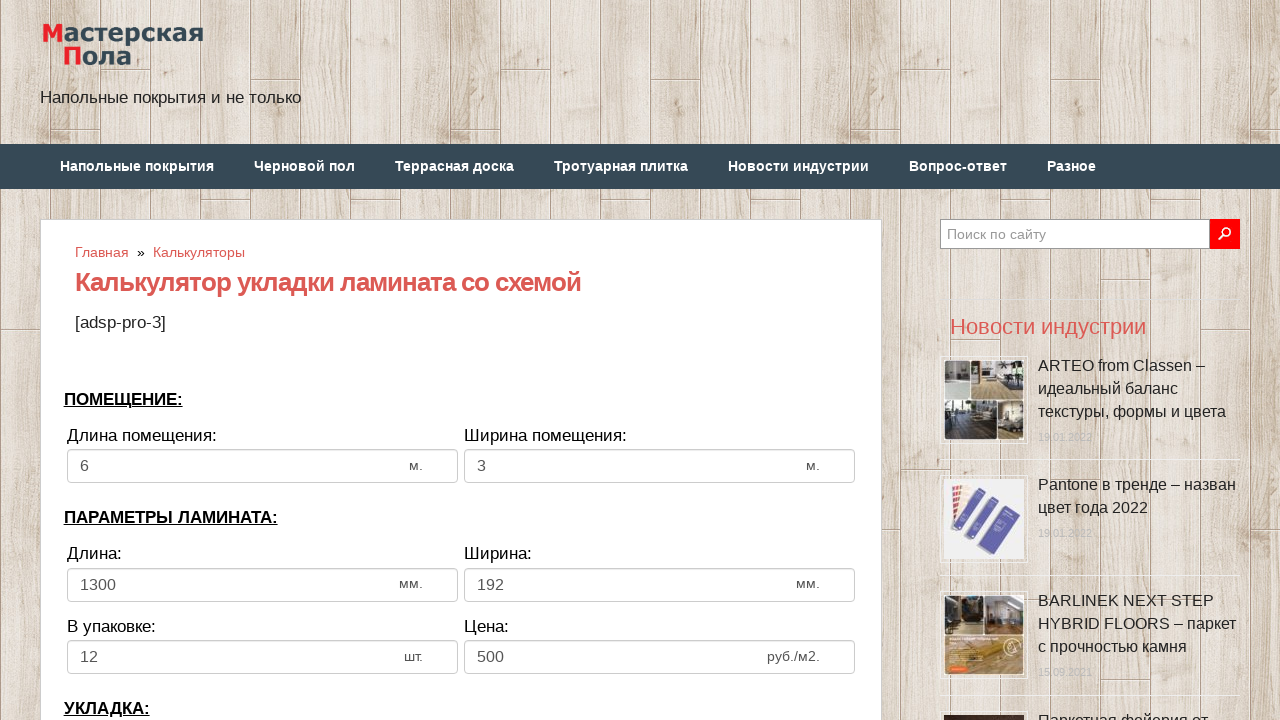

Cleared room width input field on input[name='calc_roomwidth']
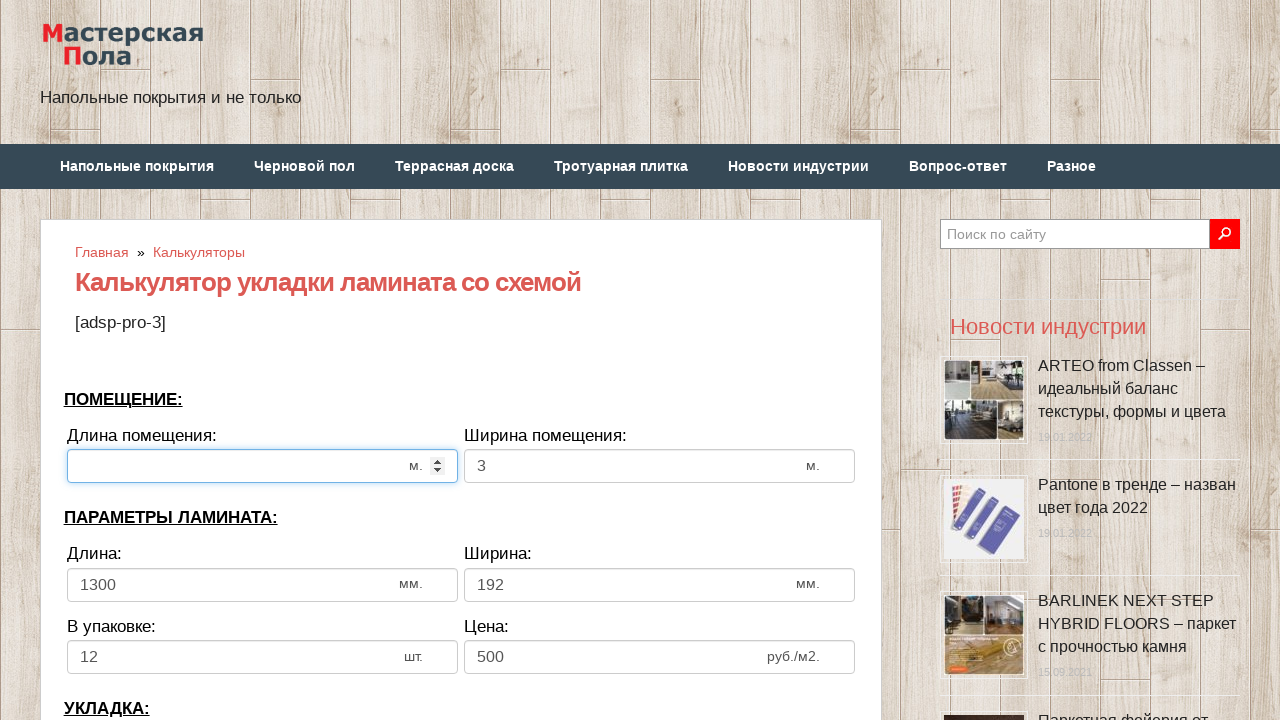

Filled room width with value '5' on input[name='calc_roomwidth']
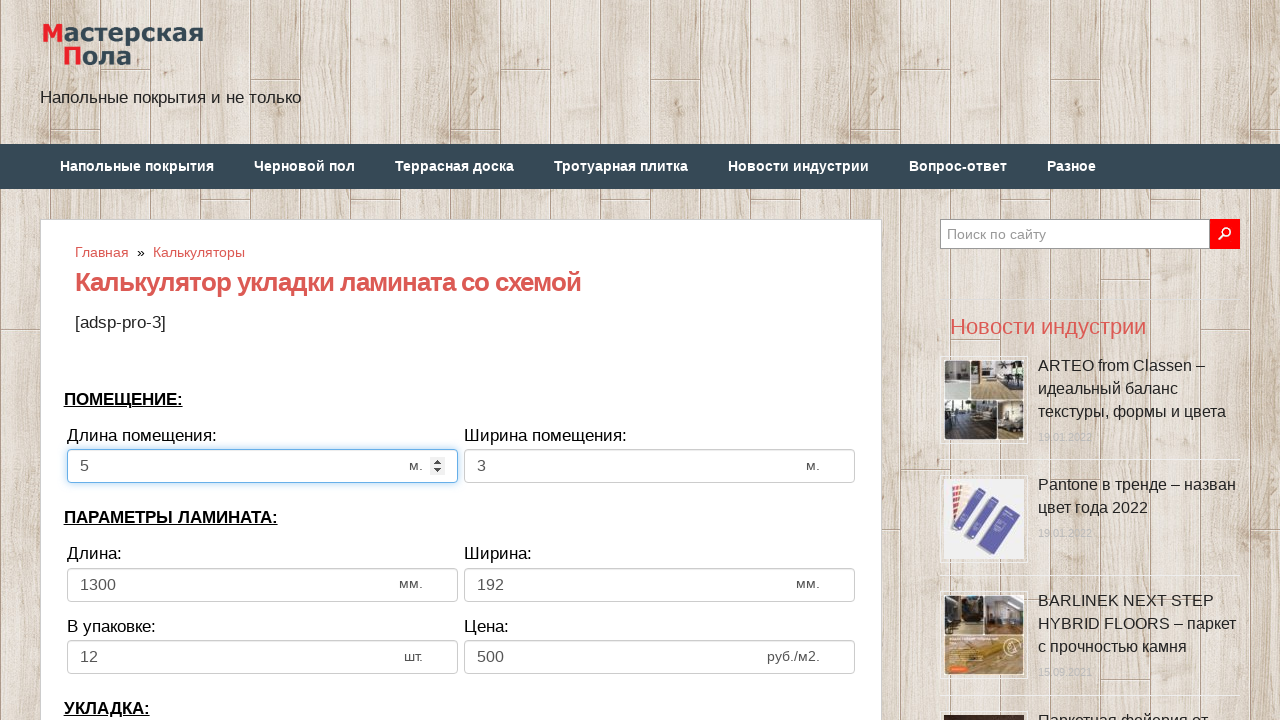

Cleared room height input field on input[name='calc_roomheight']
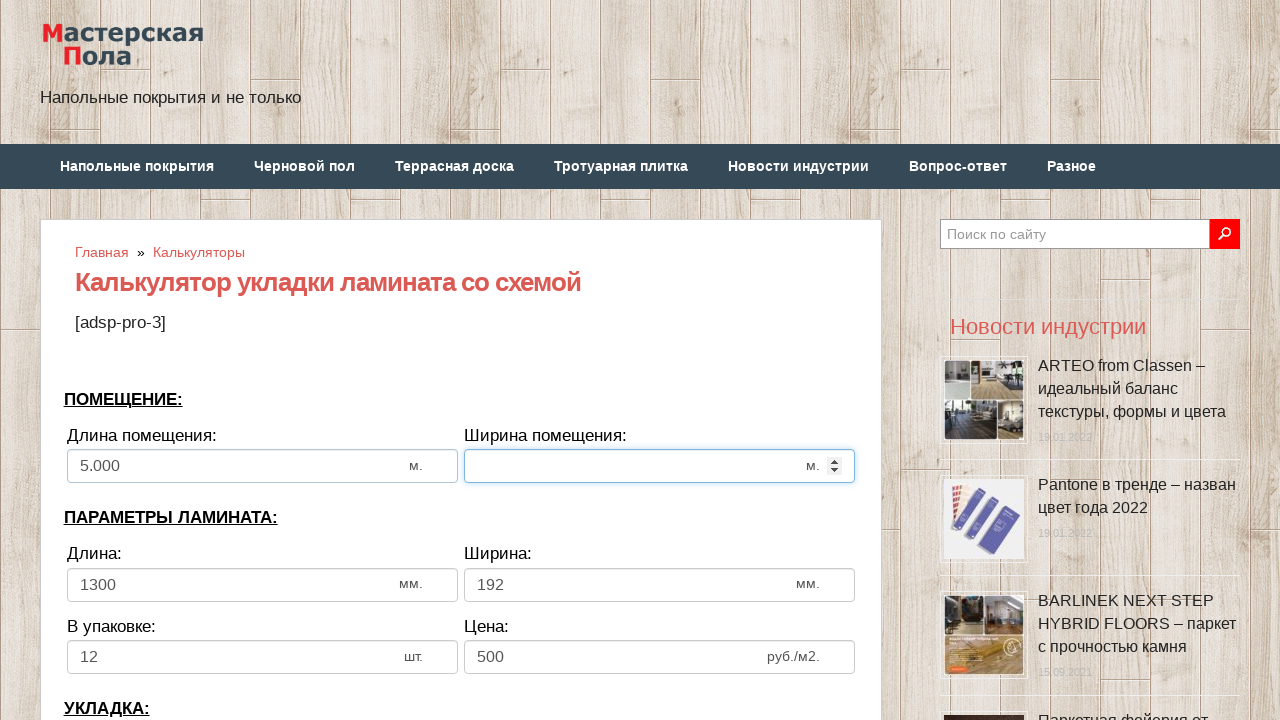

Filled room height with value '3' on input[name='calc_roomheight']
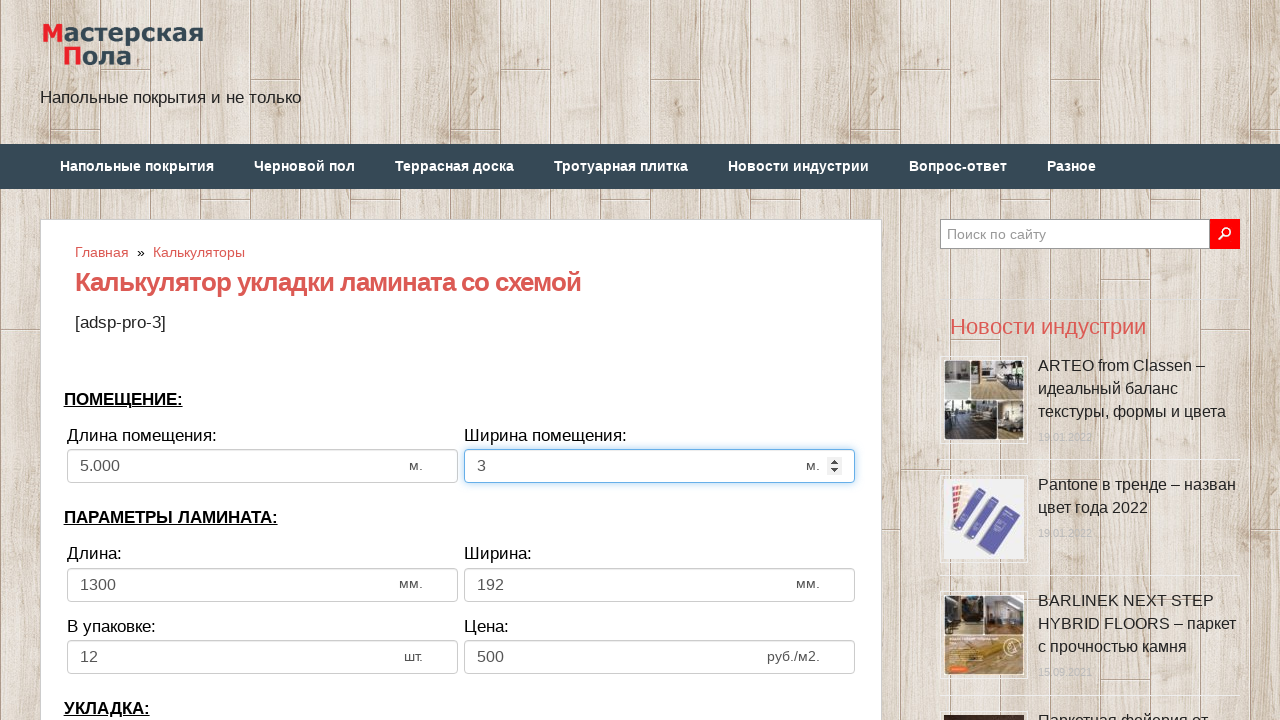

Cleared laminate panel width input field on input[name='calc_lamwidth']
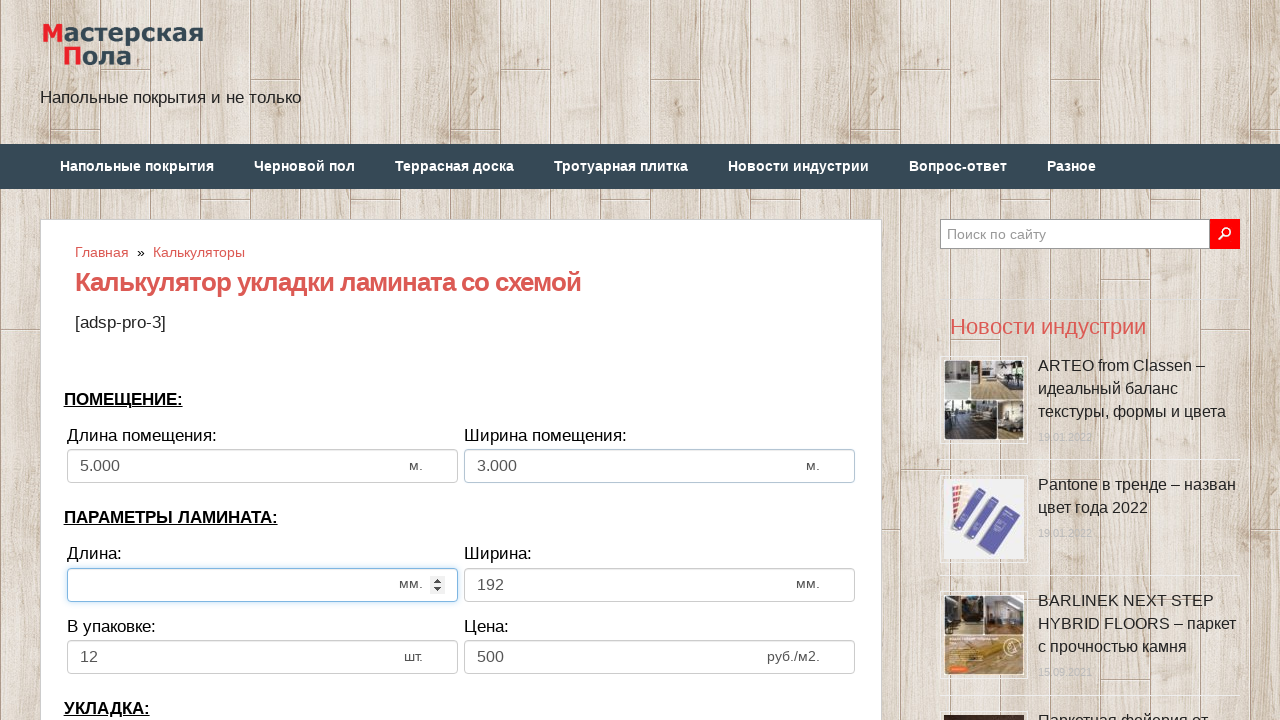

Filled laminate panel width with value '1000' on input[name='calc_lamwidth']
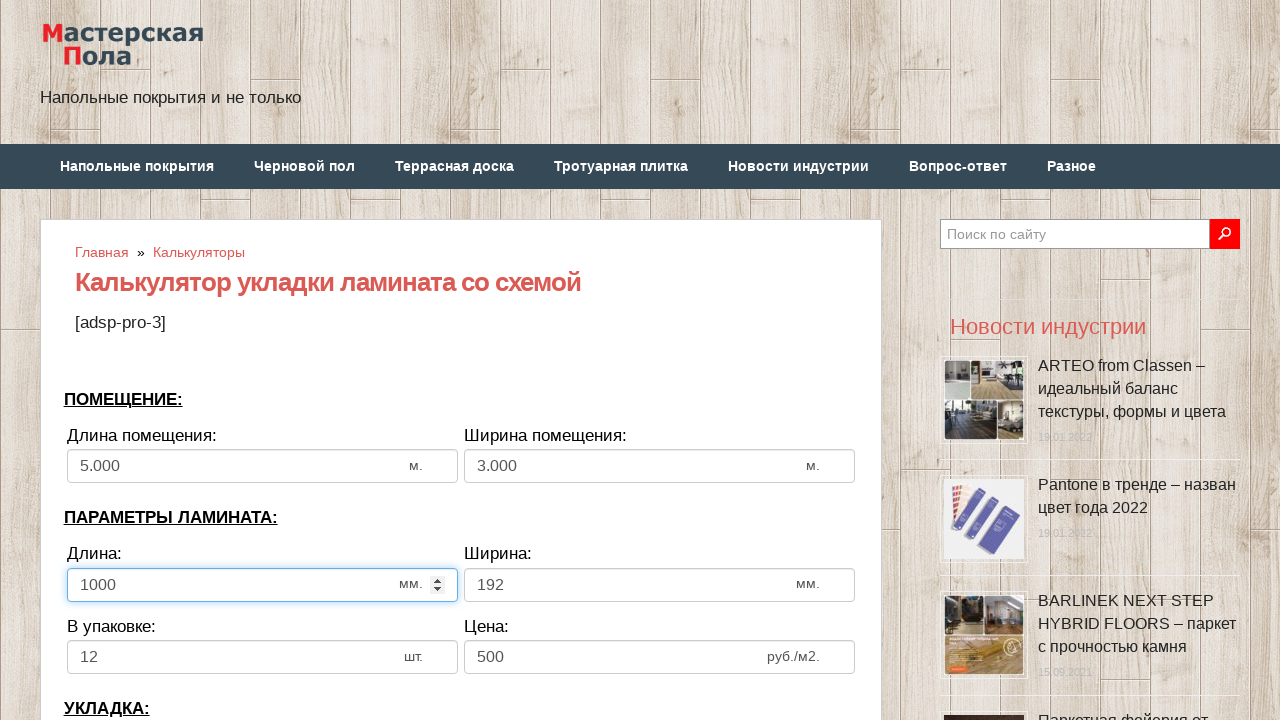

Cleared laminate panel height input field on input[name='calc_lamheight']
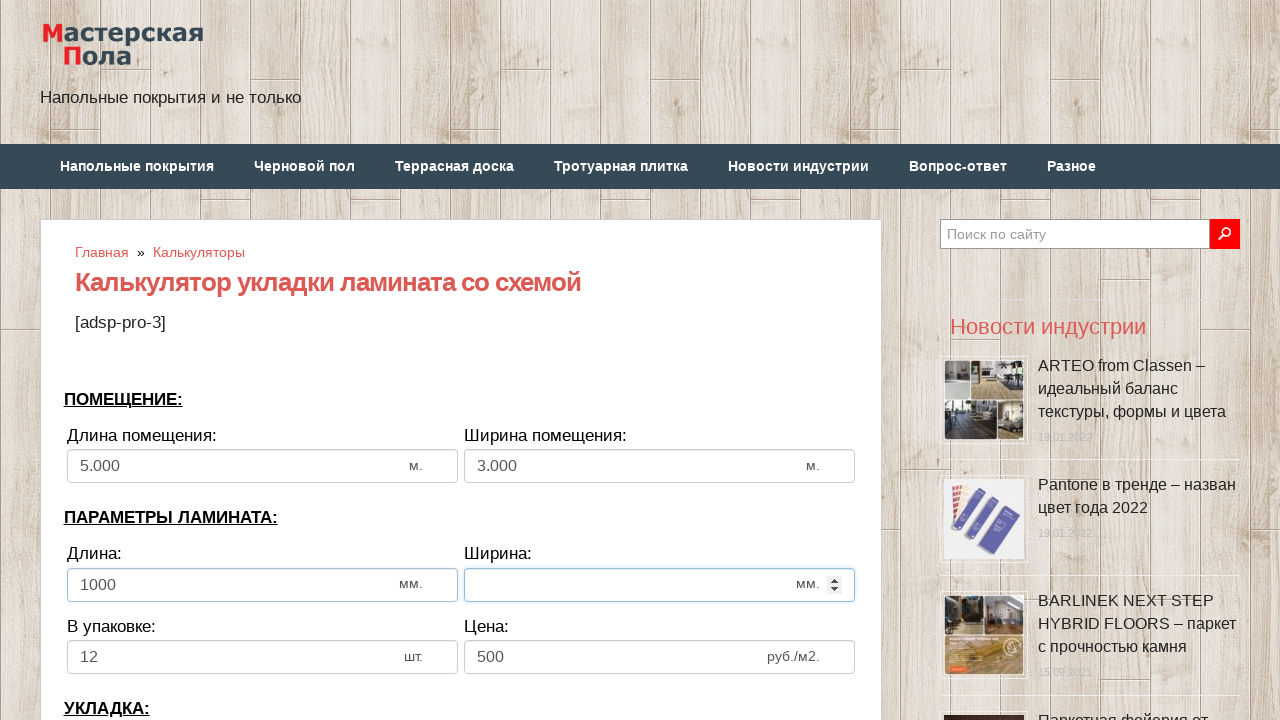

Filled laminate panel height with value '75' on input[name='calc_lamheight']
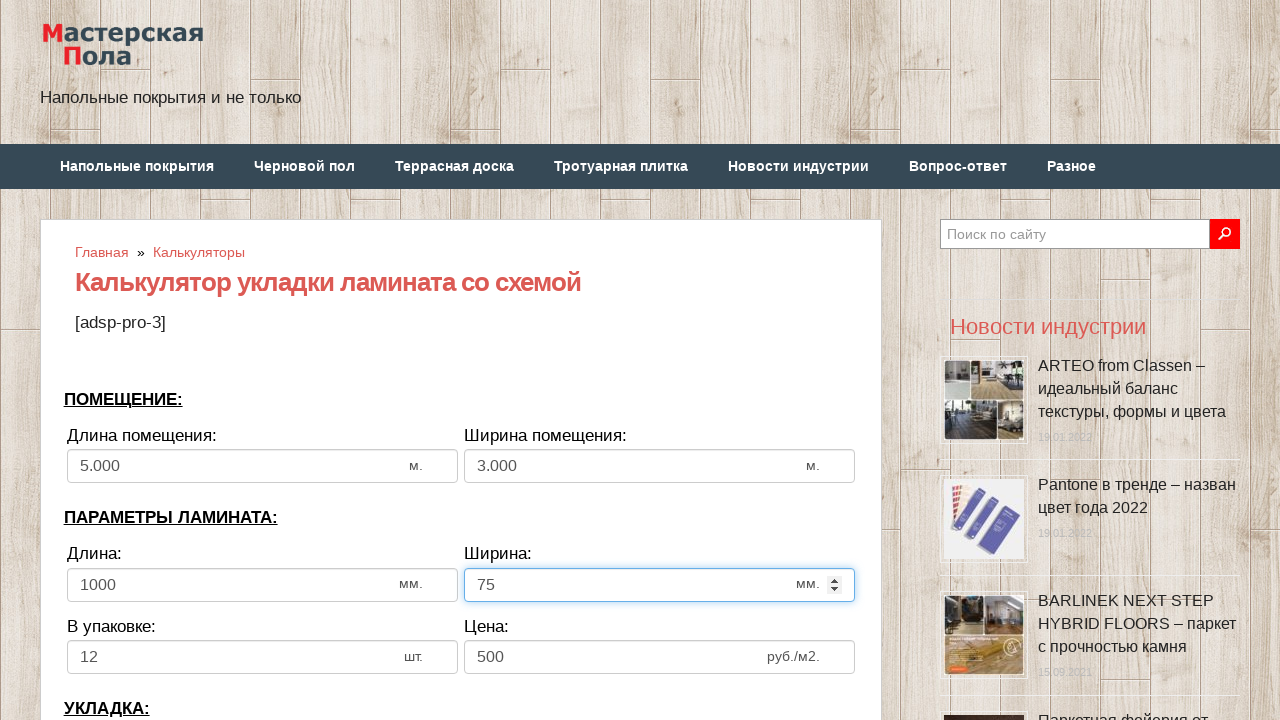

Cleared panels per pack input field on input[name='calc_inpack']
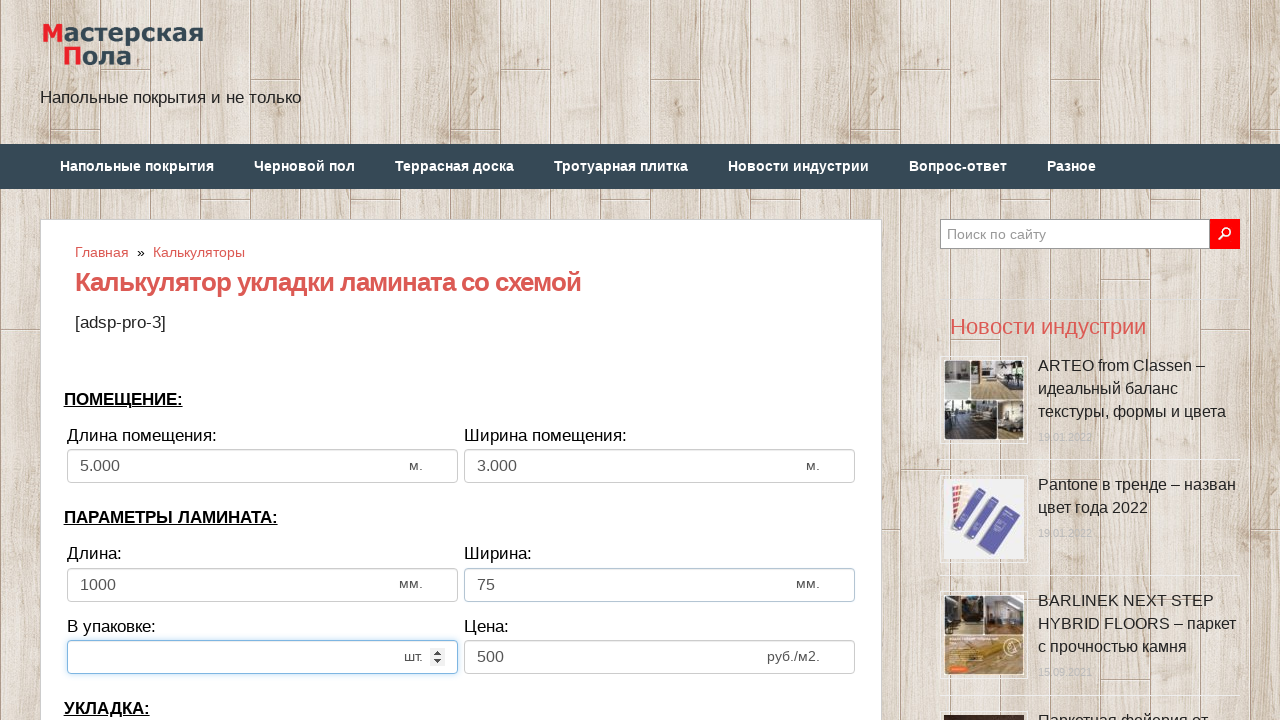

Filled panels per pack with value '10' on input[name='calc_inpack']
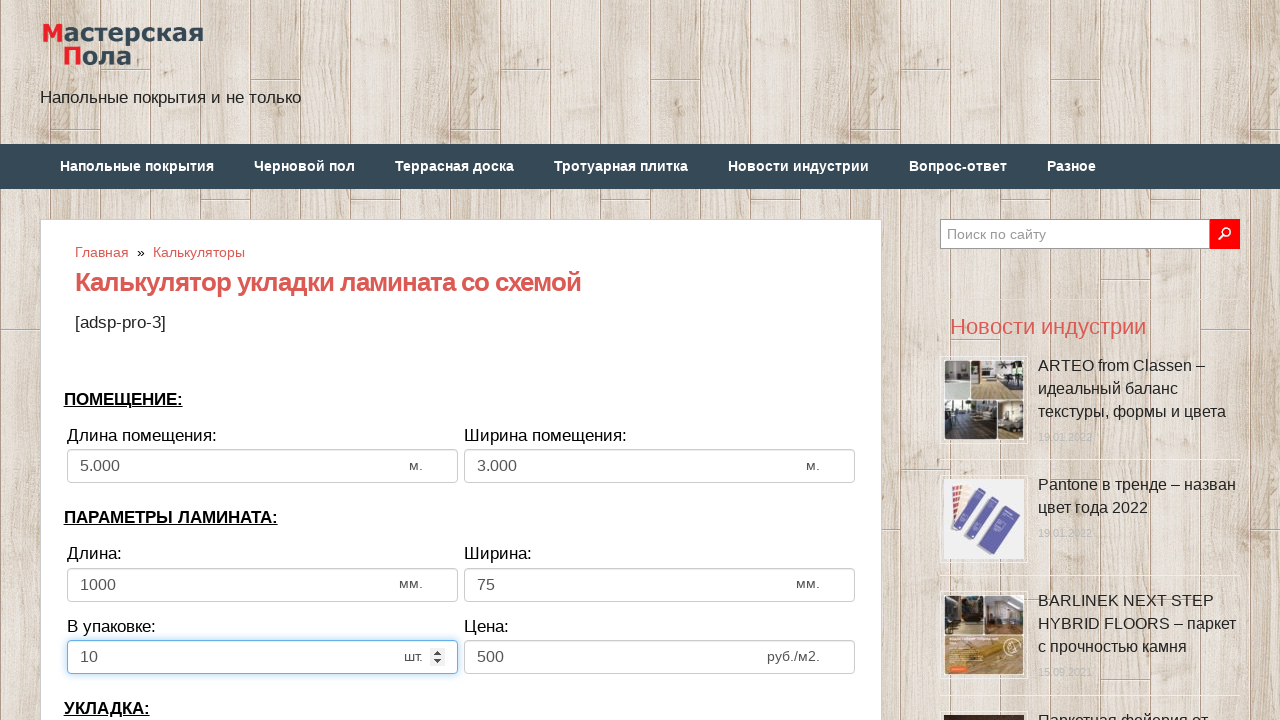

Cleared price input field on input[name='calc_price']
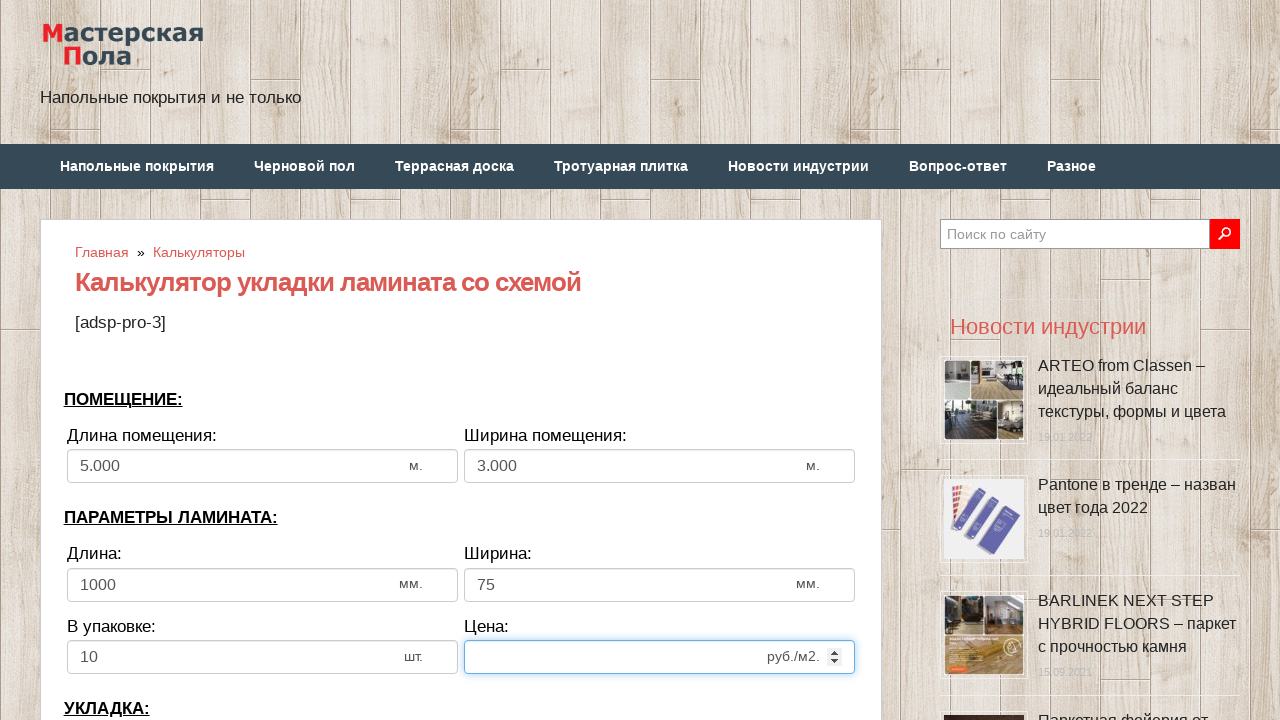

Filled price with value '600' on input[name='calc_price']
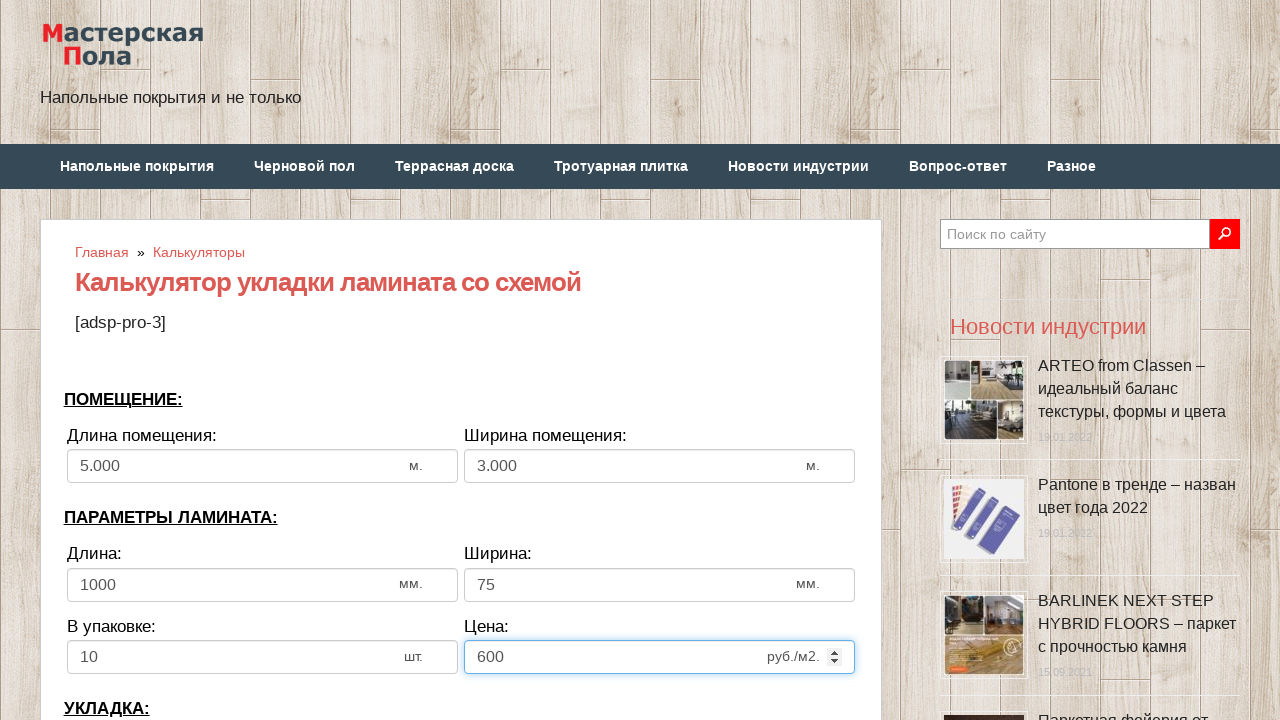

Selected laying direction 'toh' from dropdown on select[name='calc_direct']
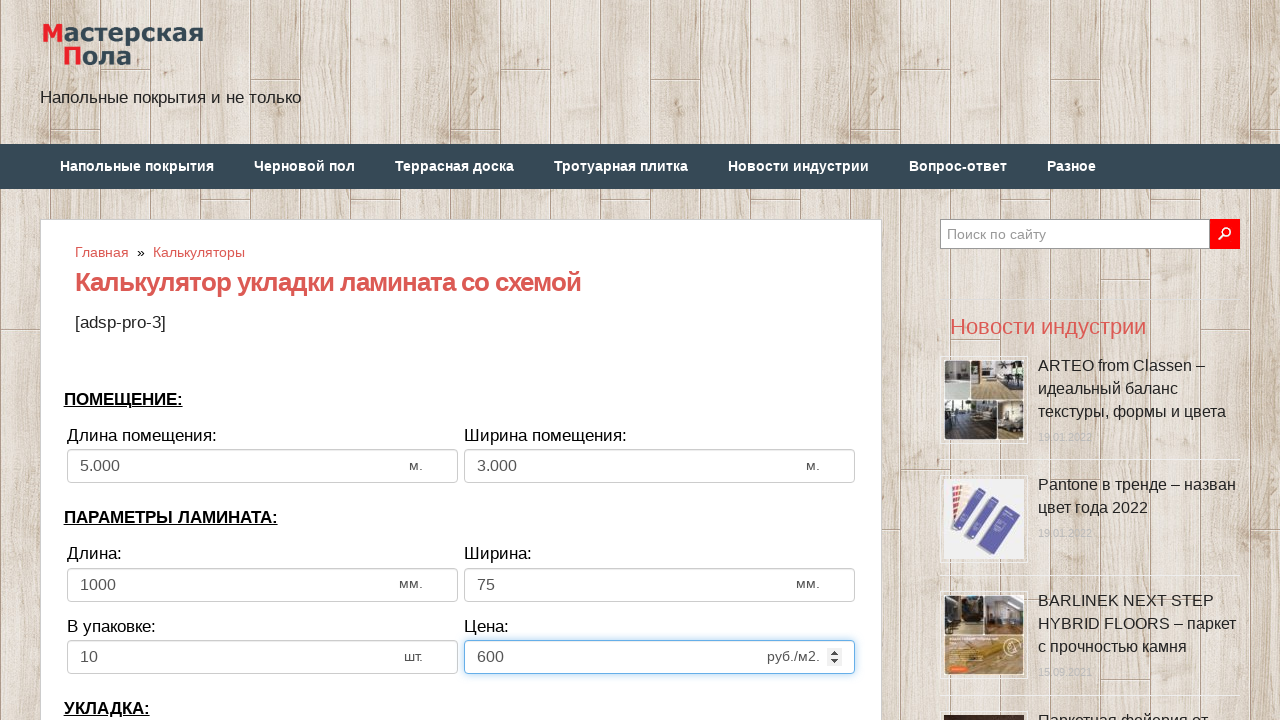

Cleared offset/bias input field on input[name='calc_bias']
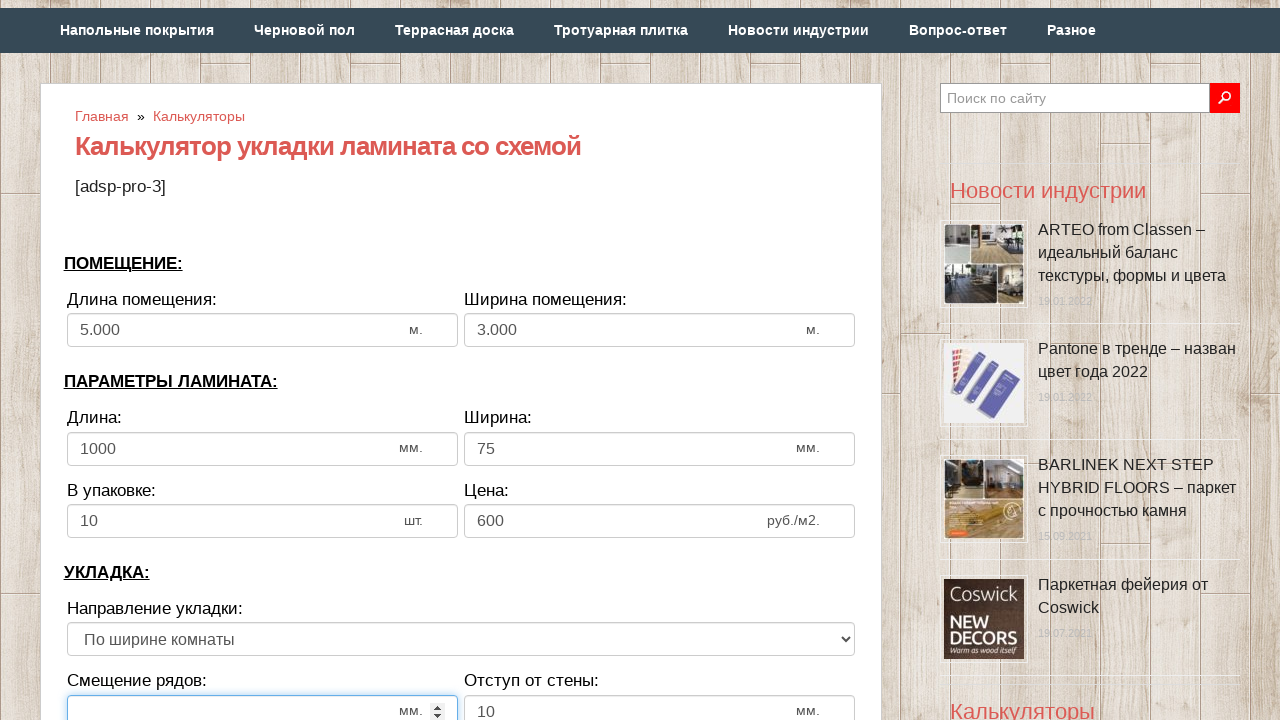

Filled offset/bias with value '200' on input[name='calc_bias']
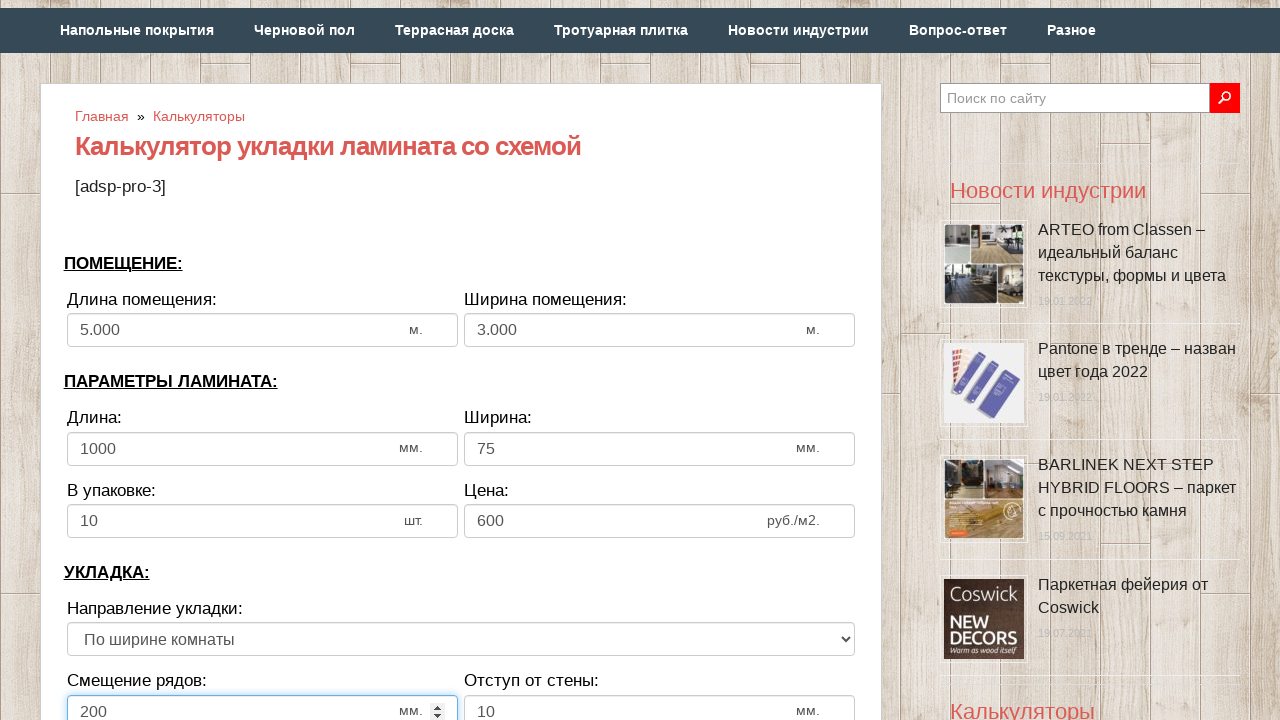

Cleared wall distance input field on input[name='calc_walldist']
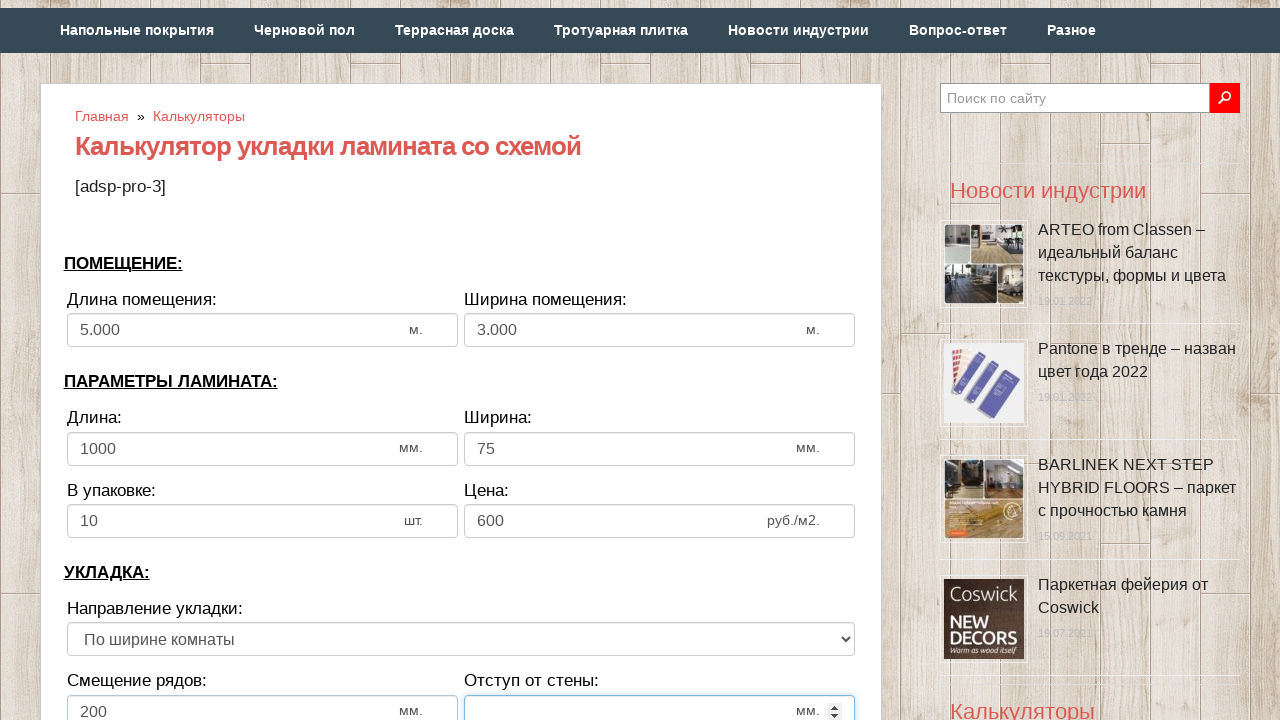

Filled wall distance with value '15' on input[name='calc_walldist']
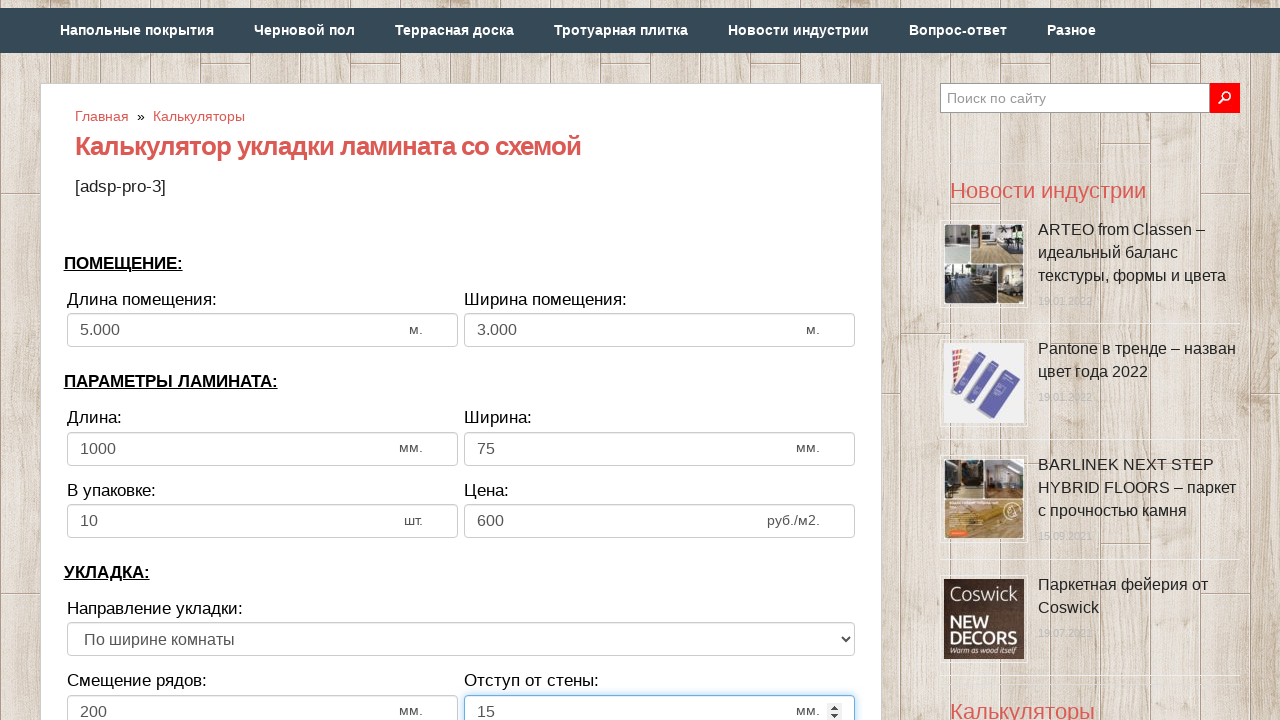

Clicked calculate button at (461, 361) on input[value='Рассчитать']
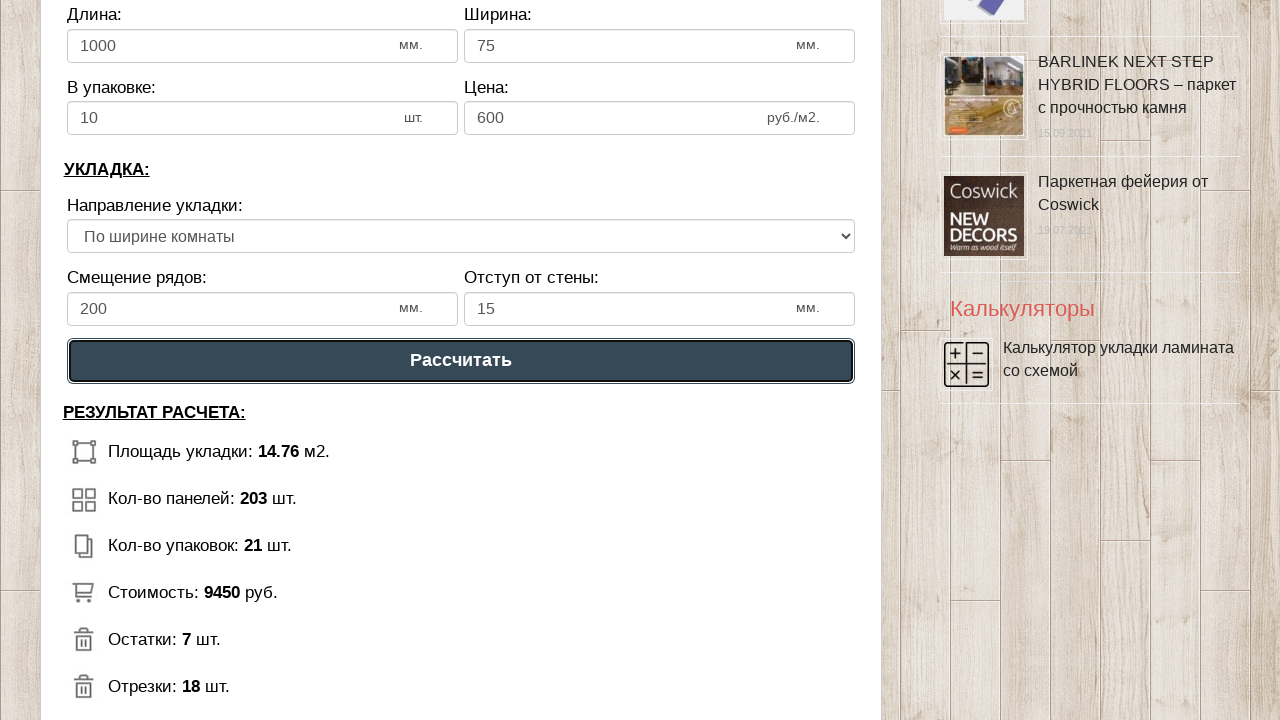

Results loaded successfully
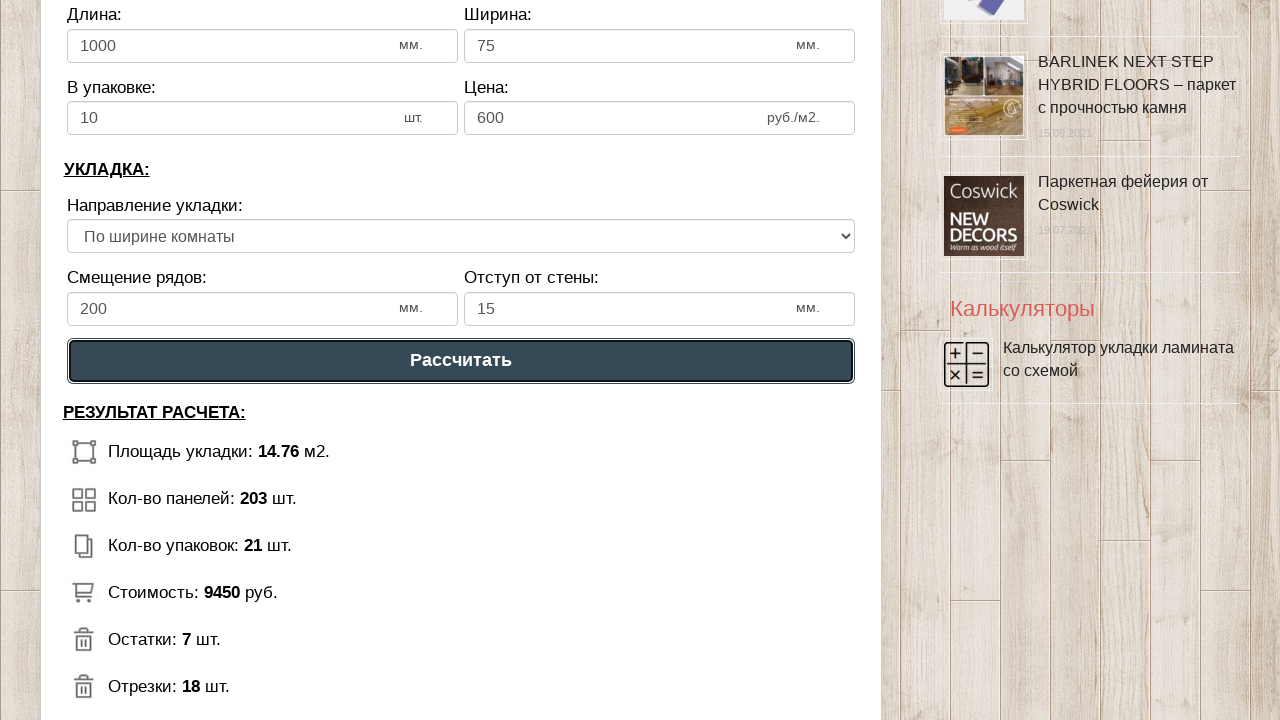

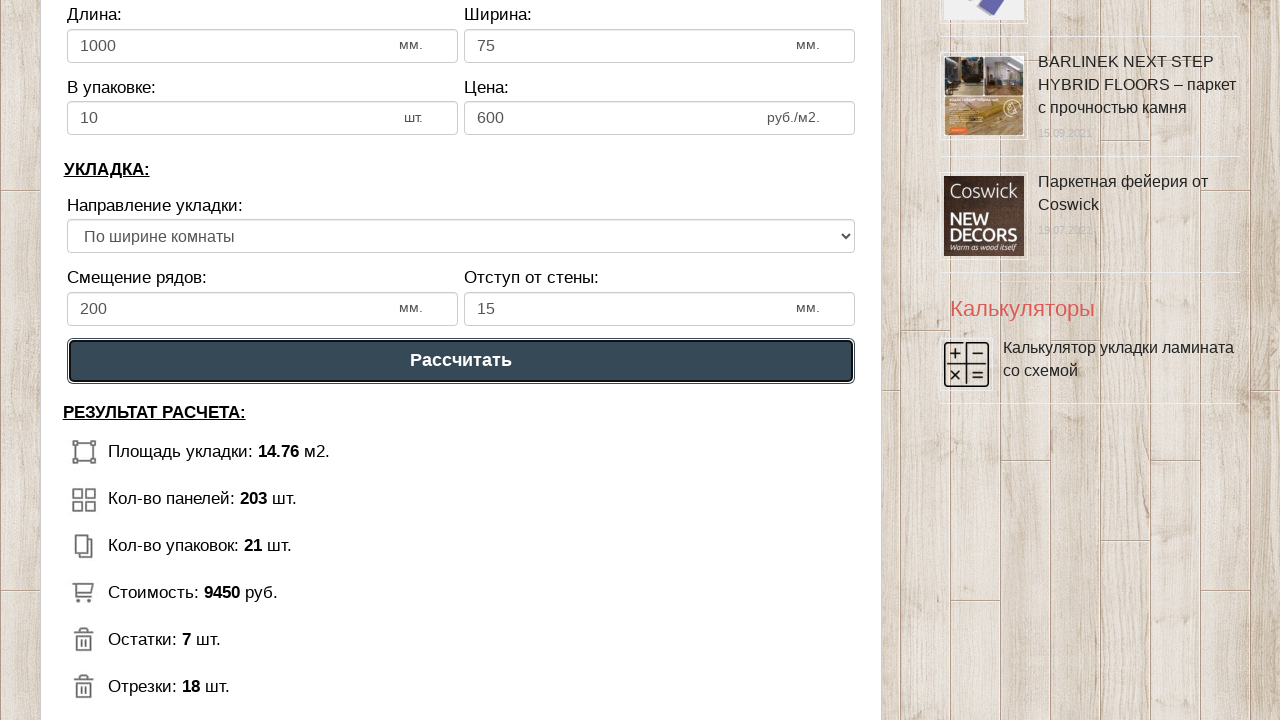